Tests Hacker News page loading and pagination by waiting for articles to appear and clicking the "More" link to navigate to the next page of articles.

Starting URL: https://news.ycombinator.com/

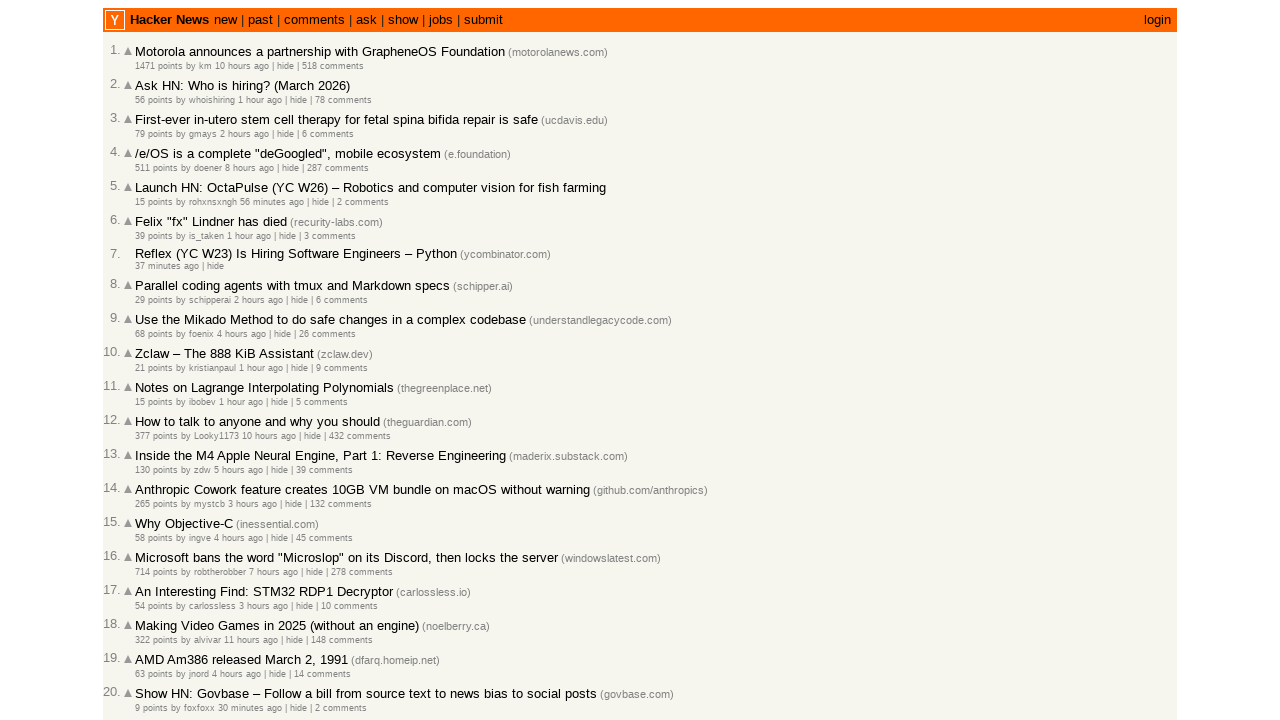

Waited for articles to load on the first page
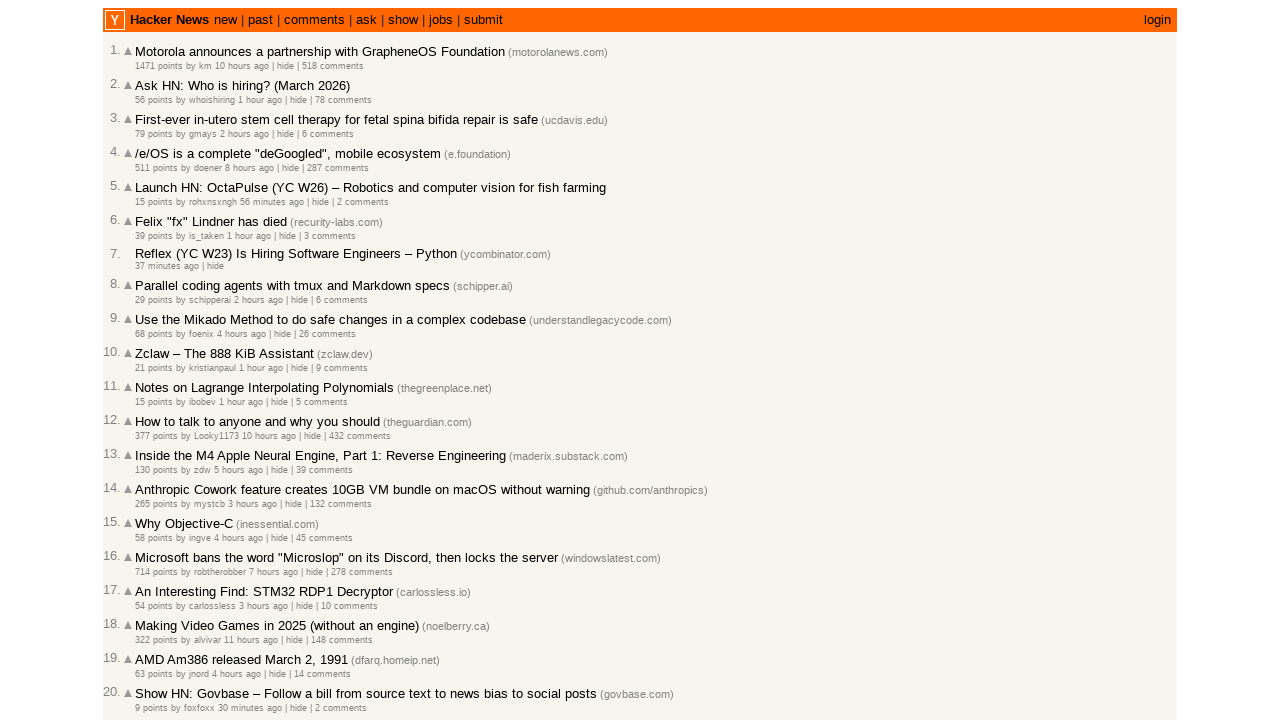

Verified articles are present on the page
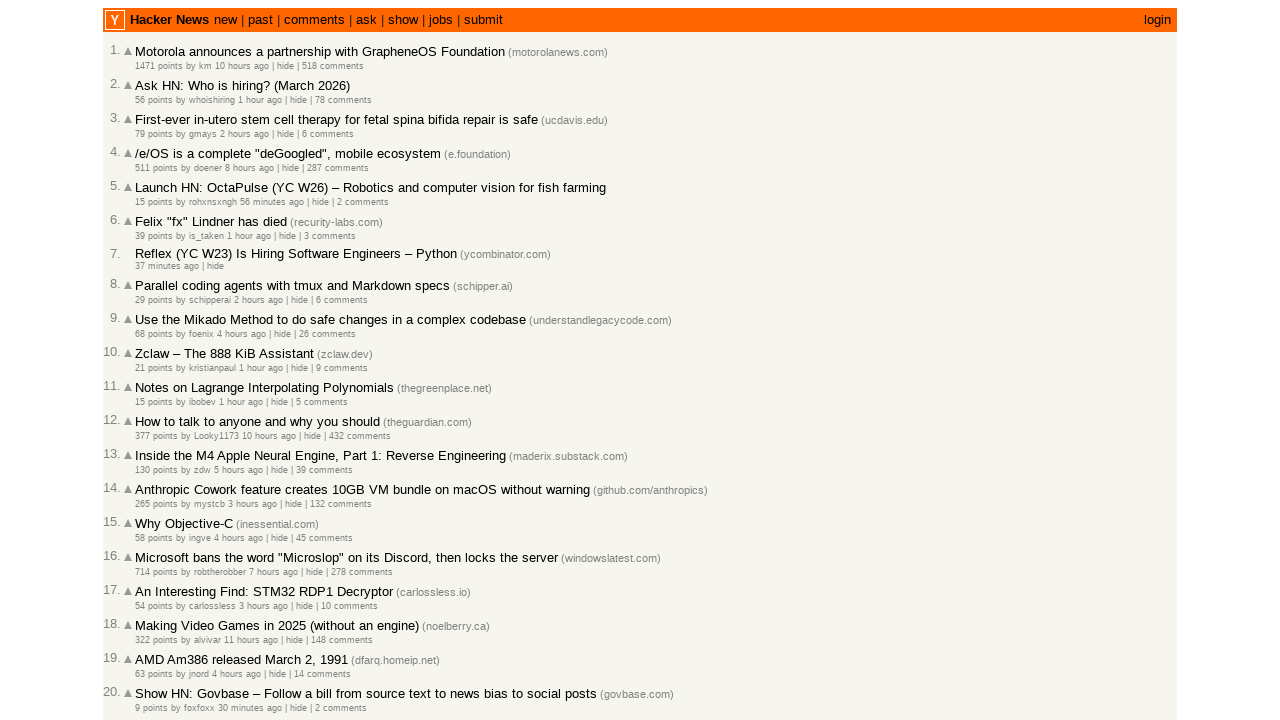

Clicked the 'More' link to navigate to the next page of articles at (149, 616) on a.morelink
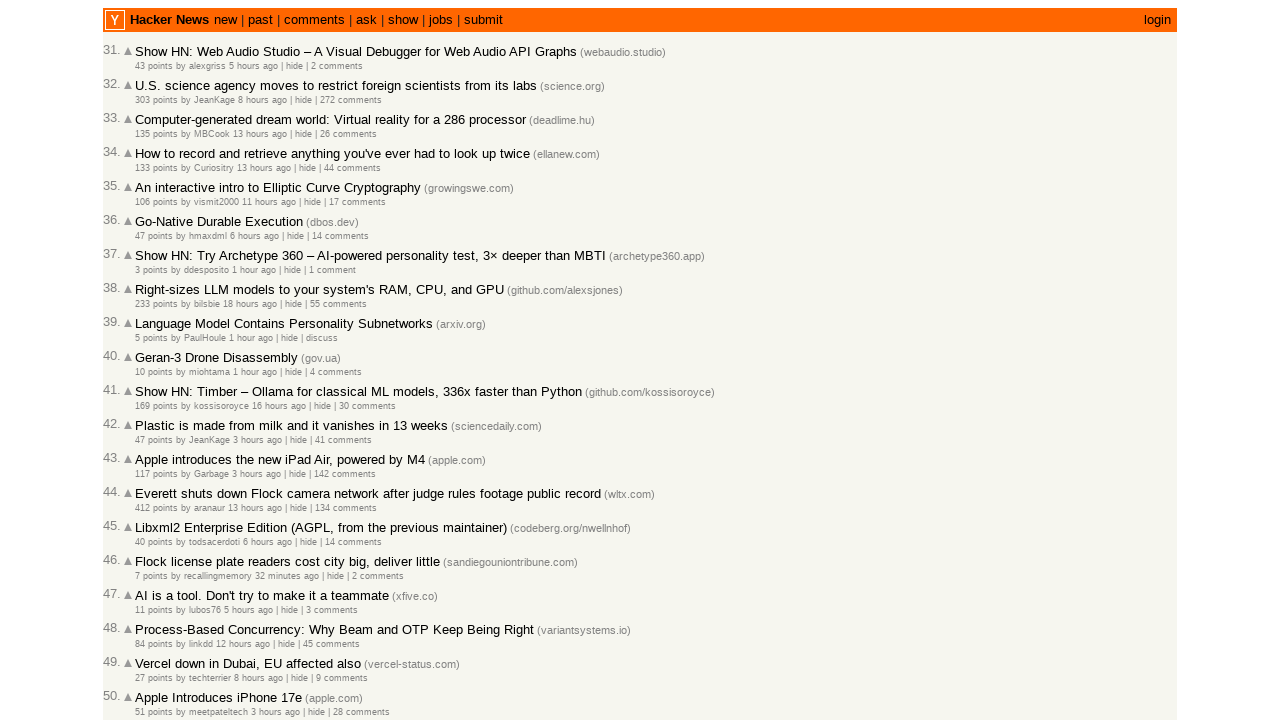

Waited for the next page of articles to load
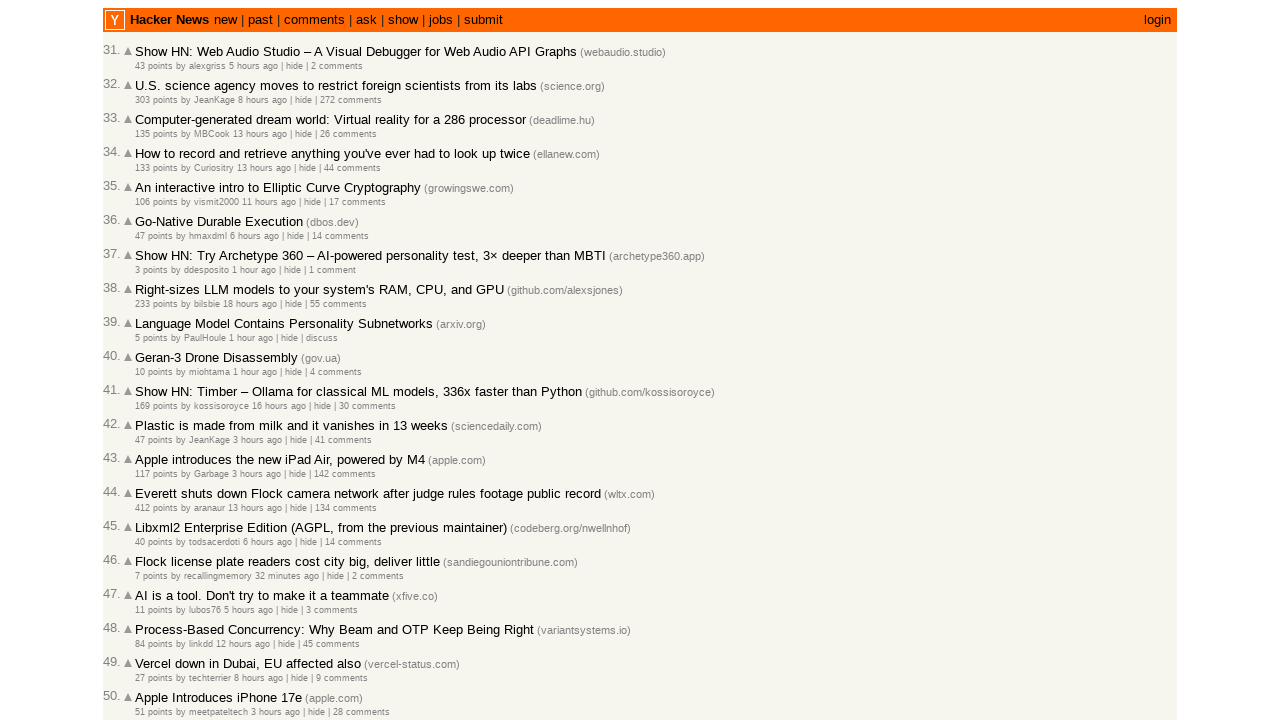

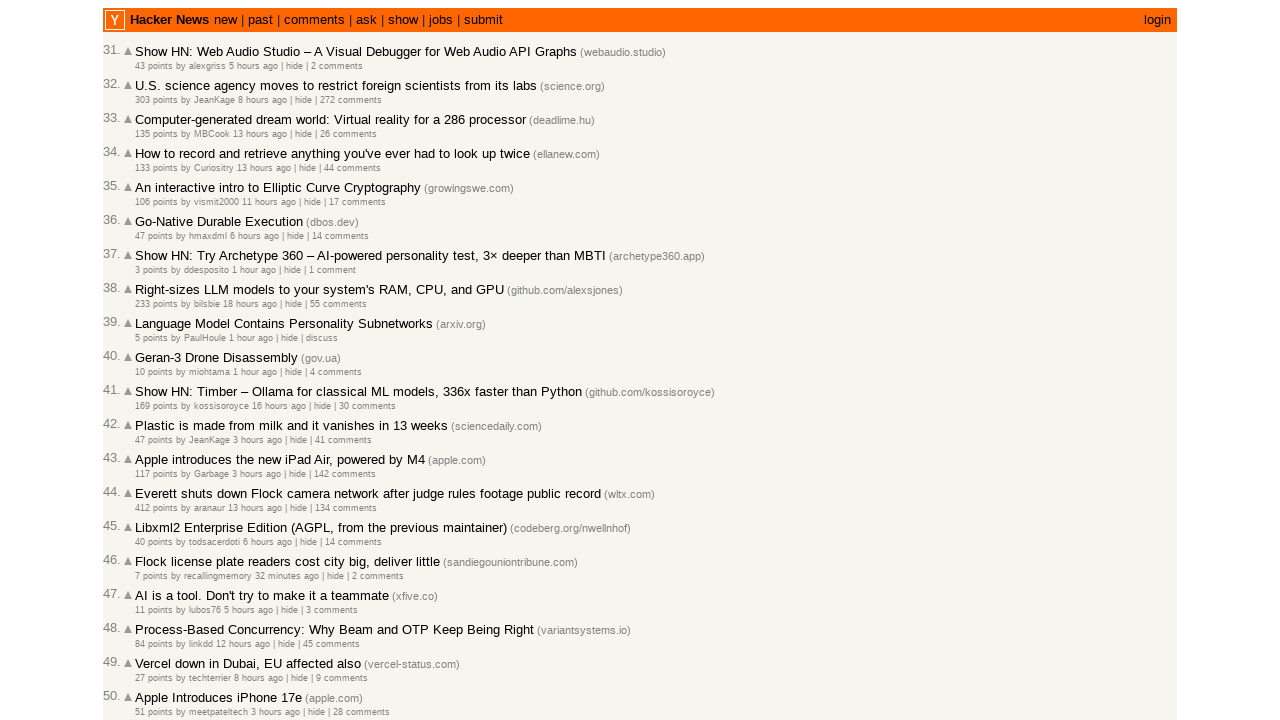